Tests the table search functionality by searching for "New York" and verifying that 5 rows are returned containing the search term

Starting URL: https://www.lambdatest.com/selenium-playground/table-sort-search-demo

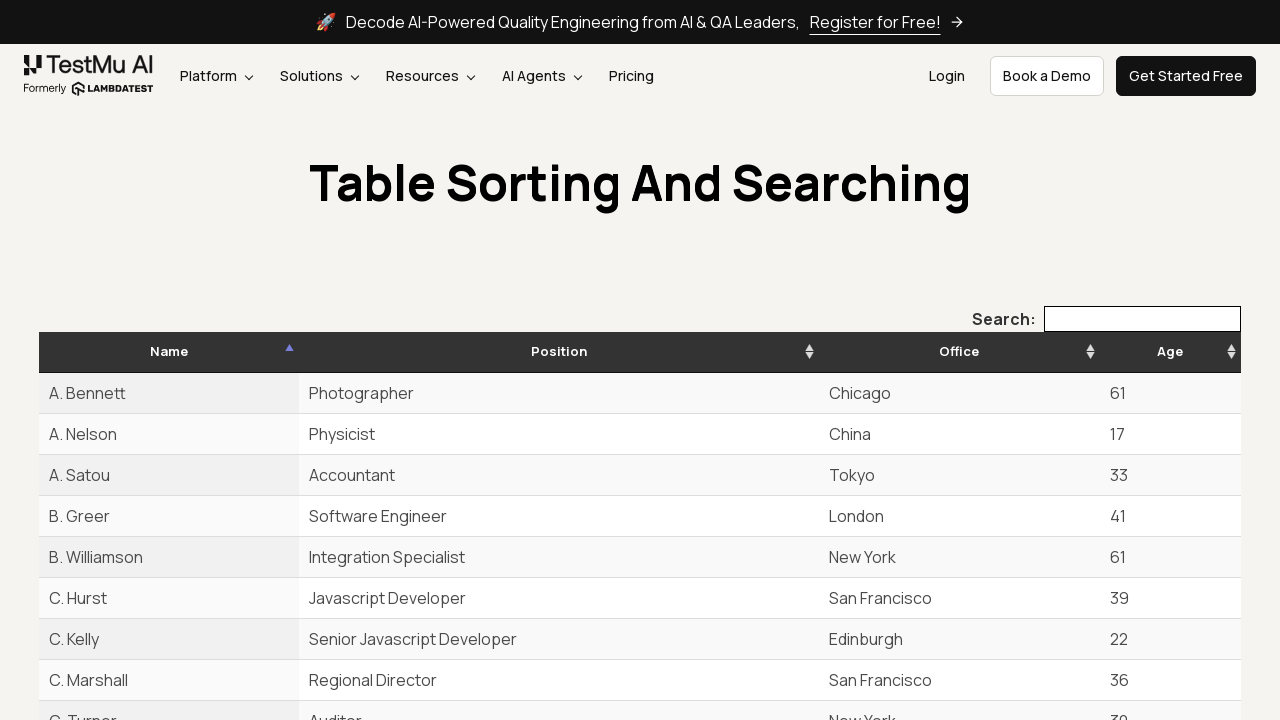

Filled search box with 'New York' on input[type='search']
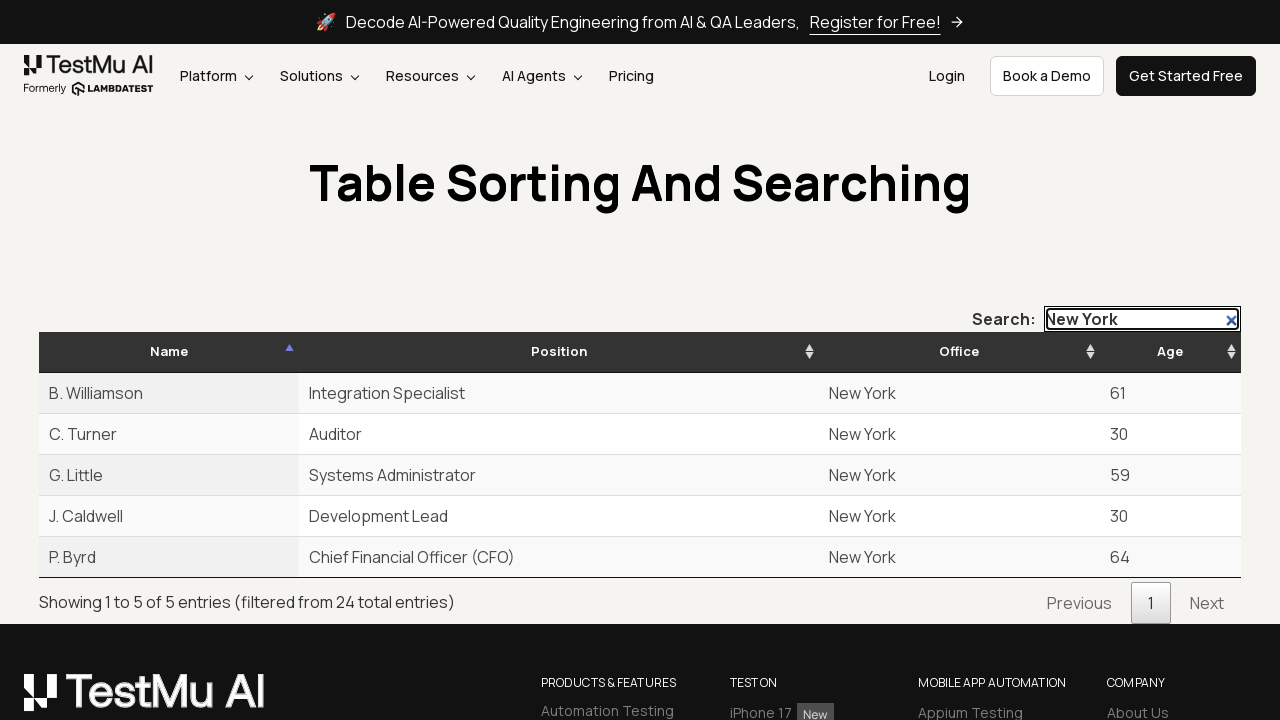

Waited 500ms for table filtering to complete
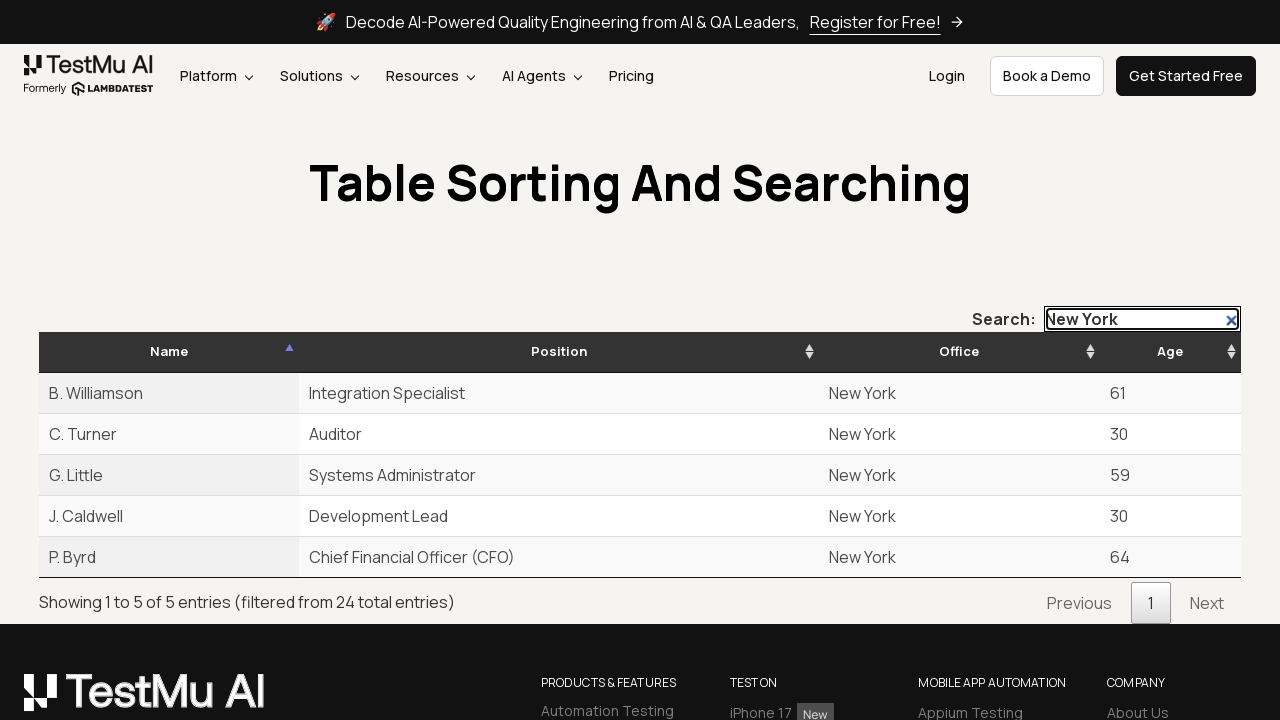

Located all visible table rows containing 'New York'
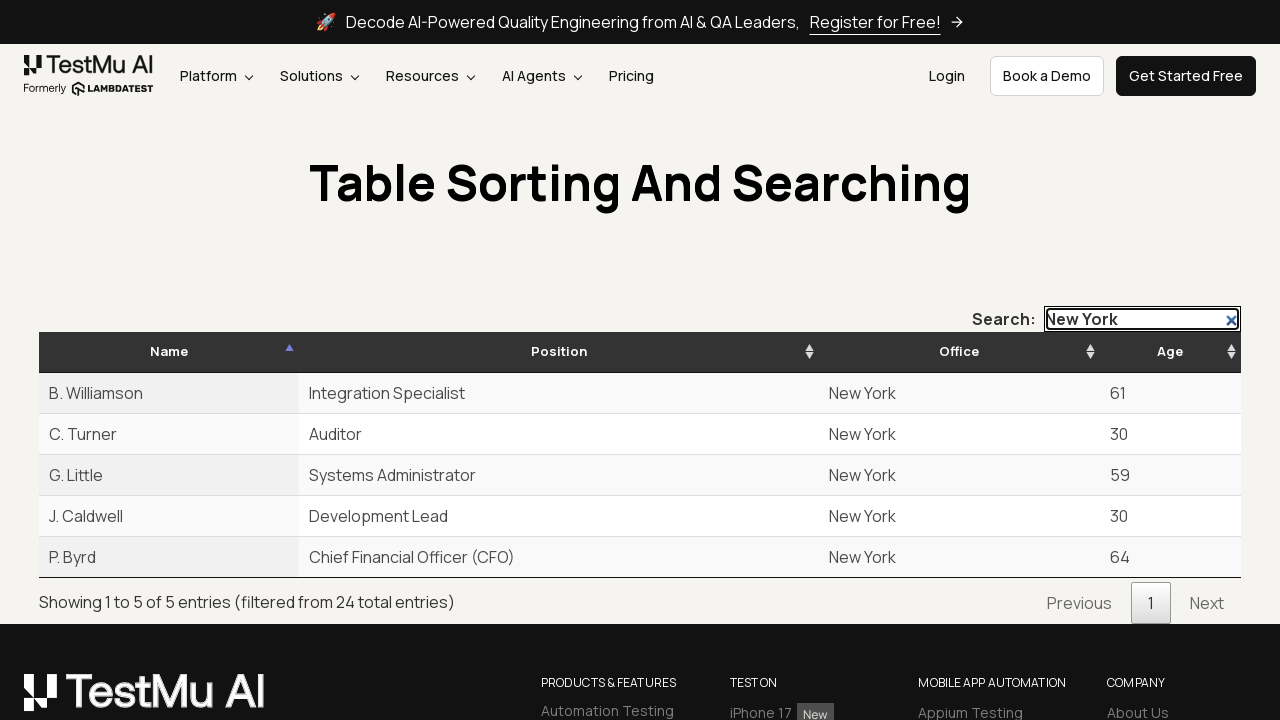

Verified that exactly 5 rows are displayed with search results
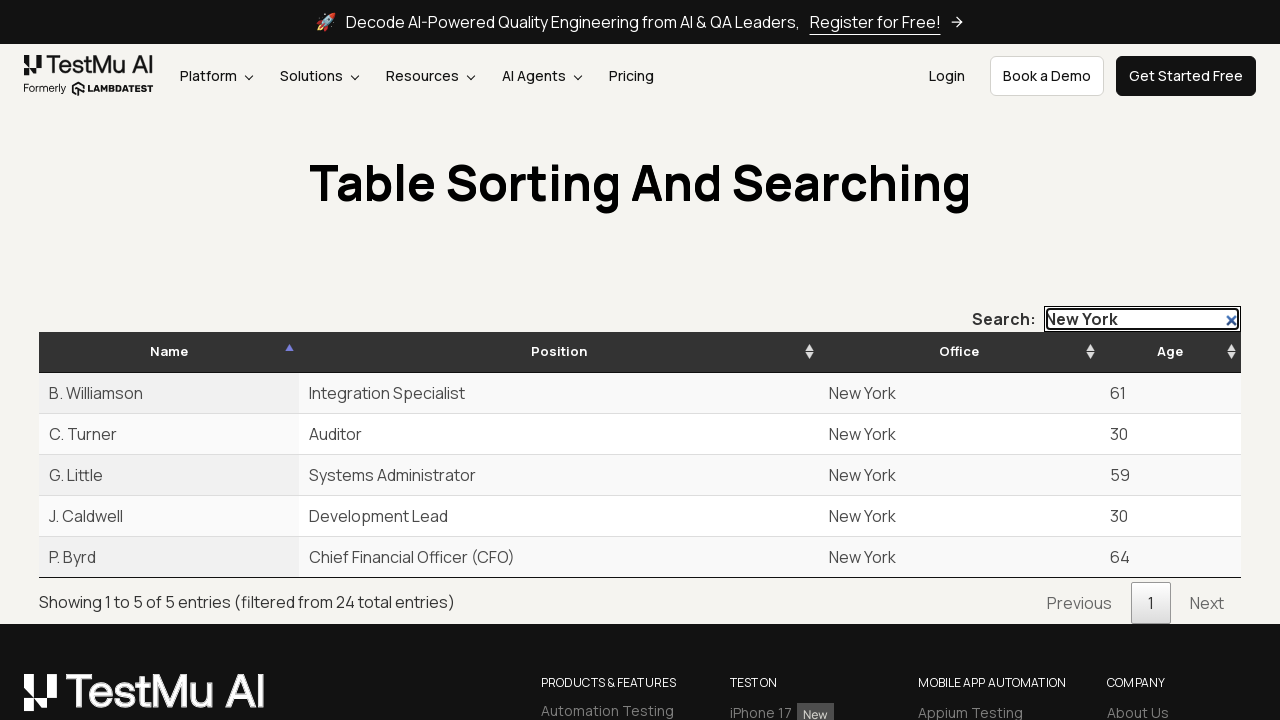

Verified row 1 contains 'New York'
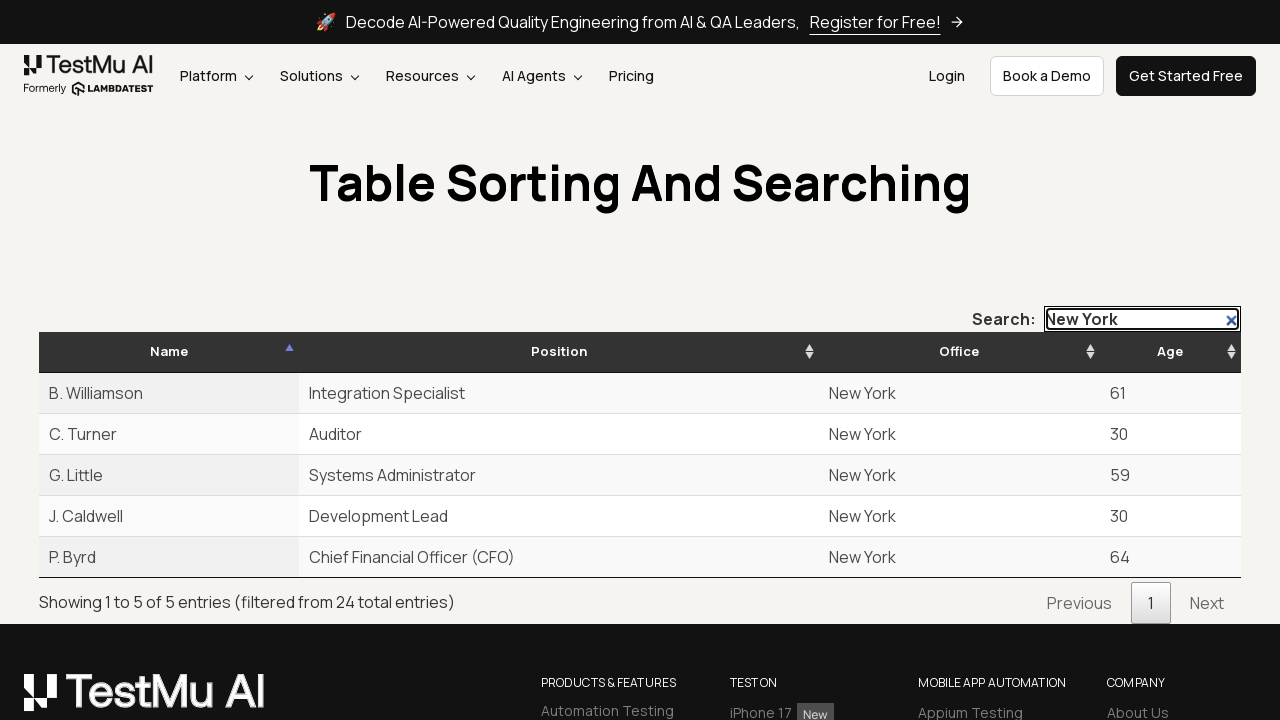

Verified row 2 contains 'New York'
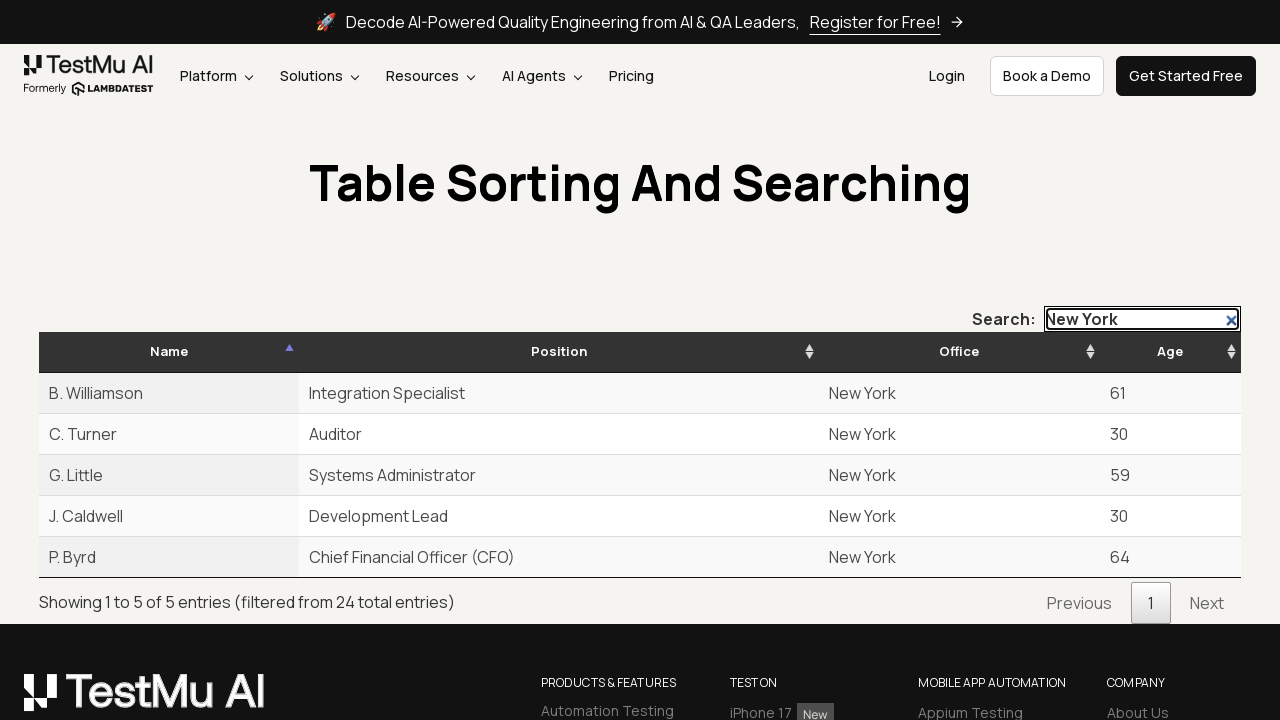

Verified row 3 contains 'New York'
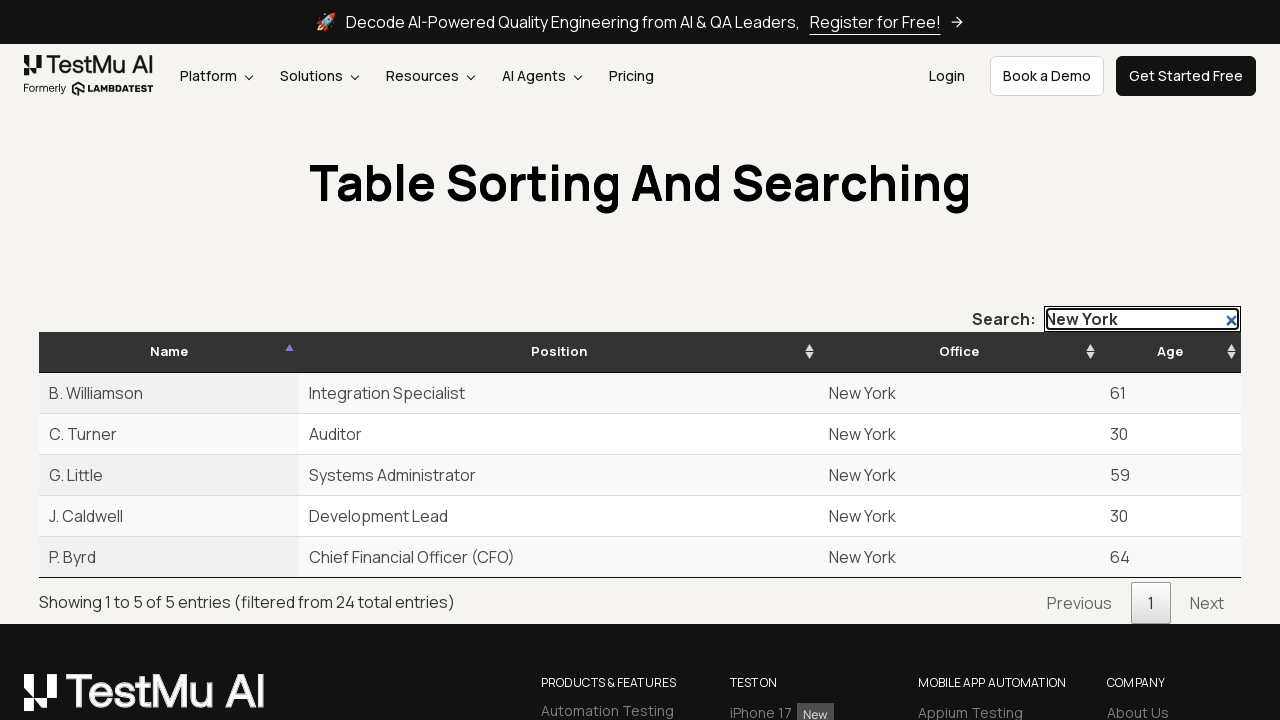

Verified row 4 contains 'New York'
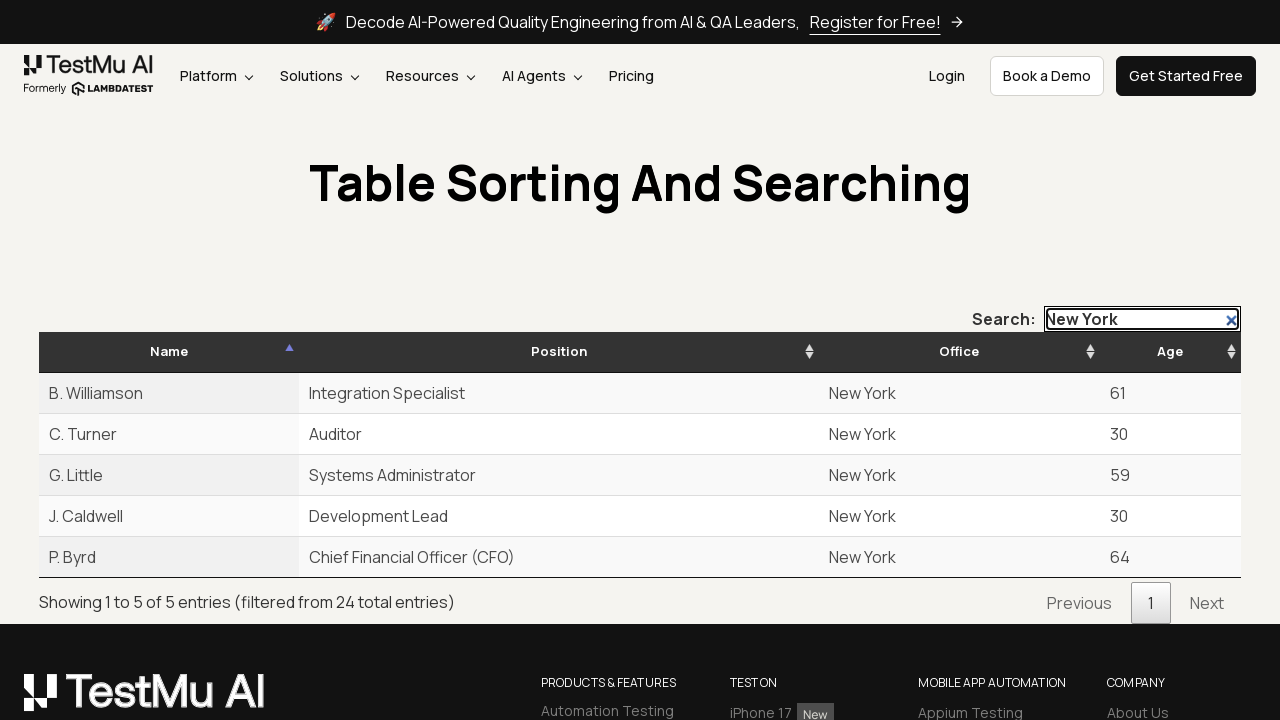

Verified row 5 contains 'New York'
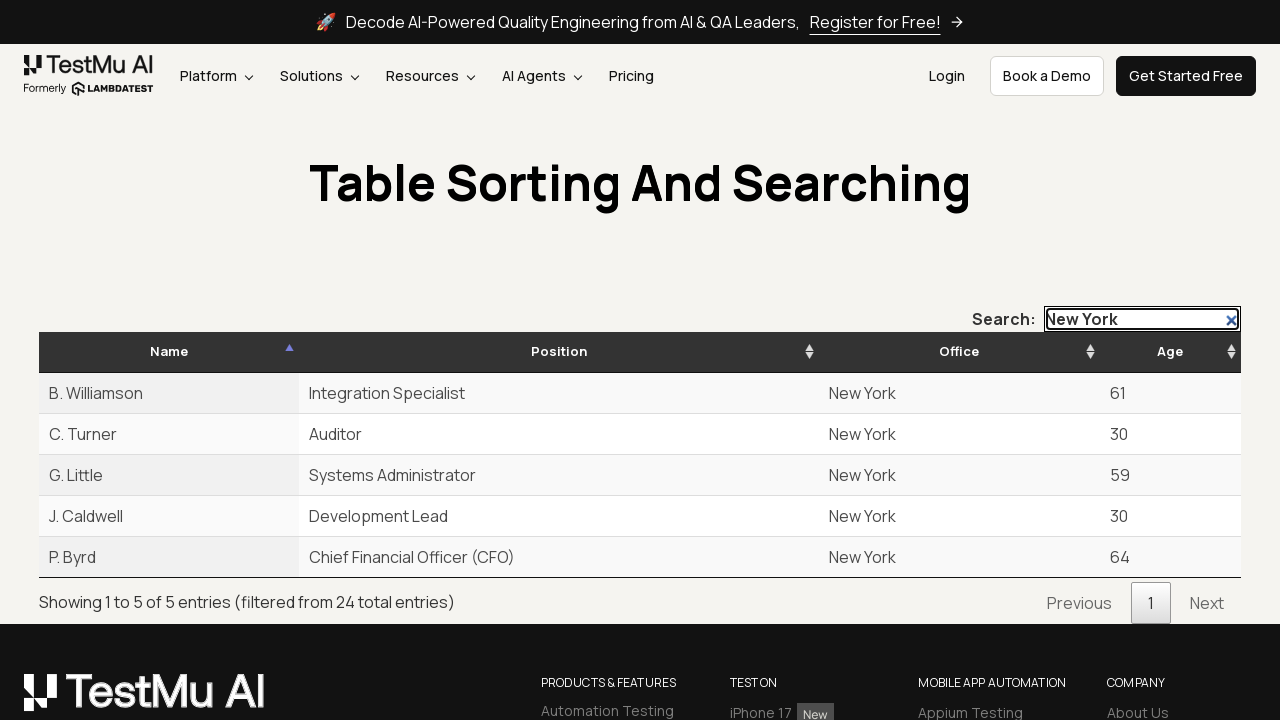

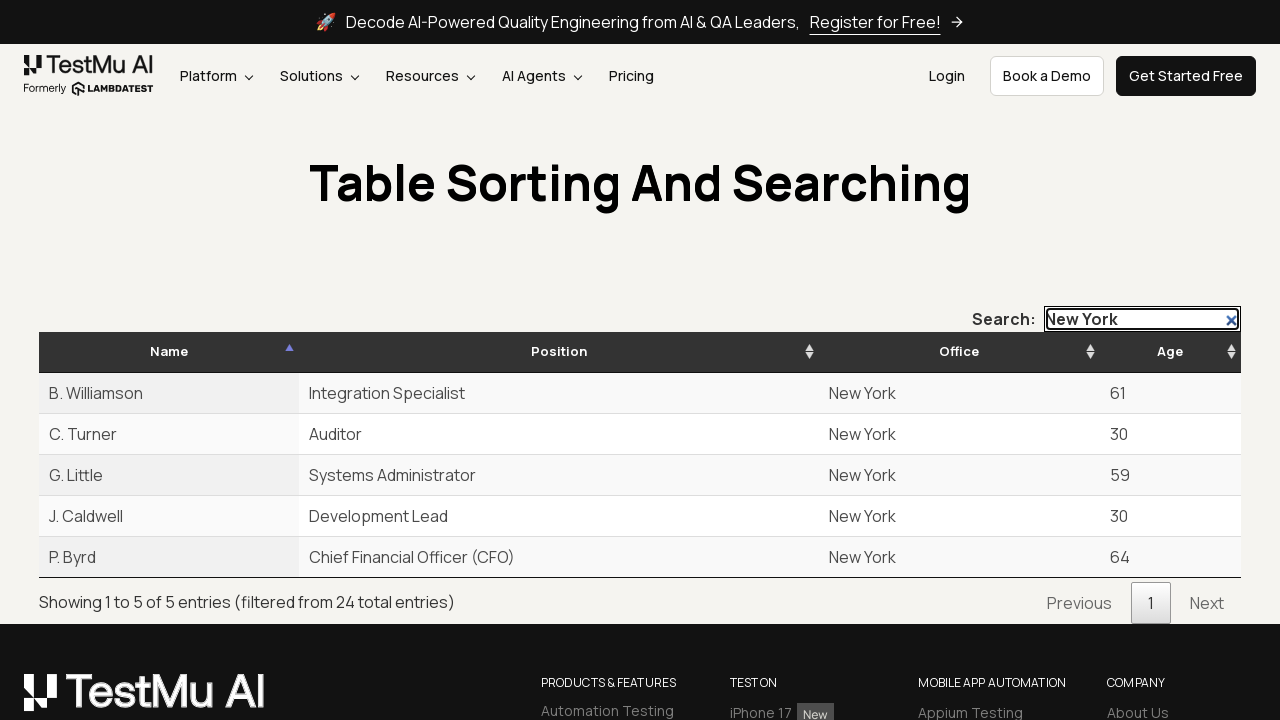